Tests JavaScript prompt alert handling by clicking the JS Prompt button, entering text into the alert, and dismissing it with the Cancel button

Starting URL: https://the-internet.herokuapp.com/javascript_alerts

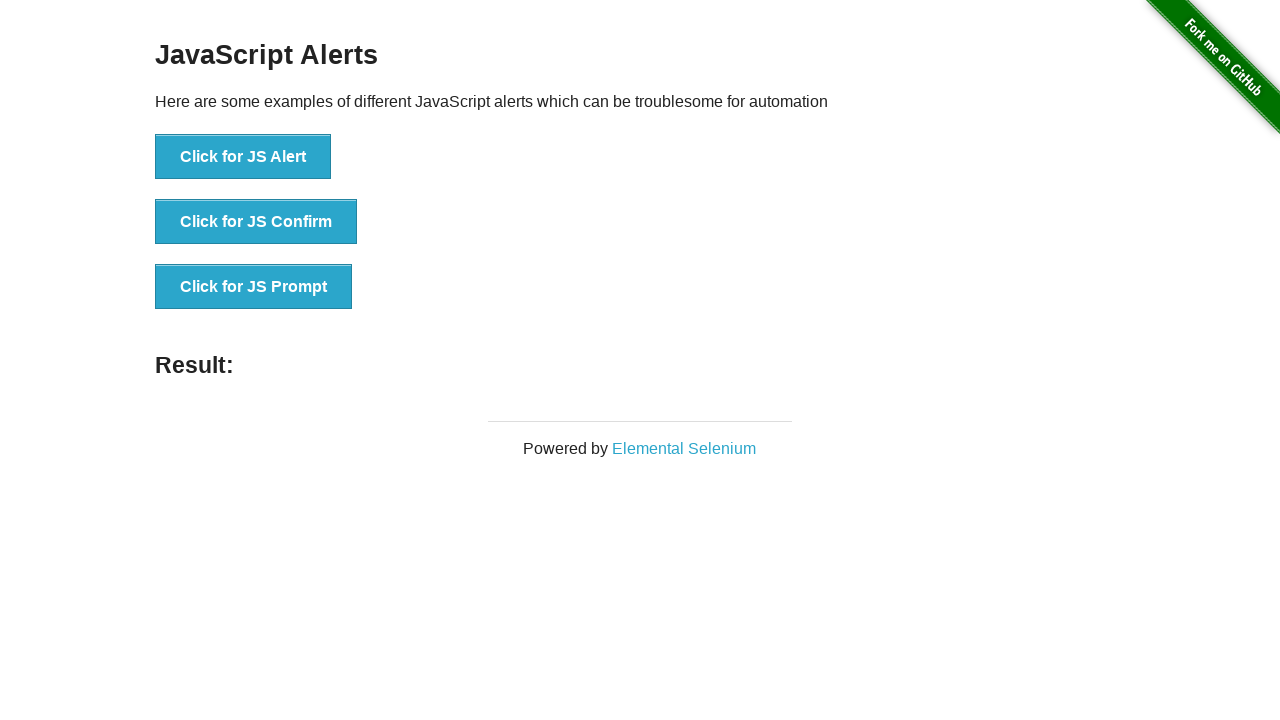

Set up dialog handler to dismiss prompts
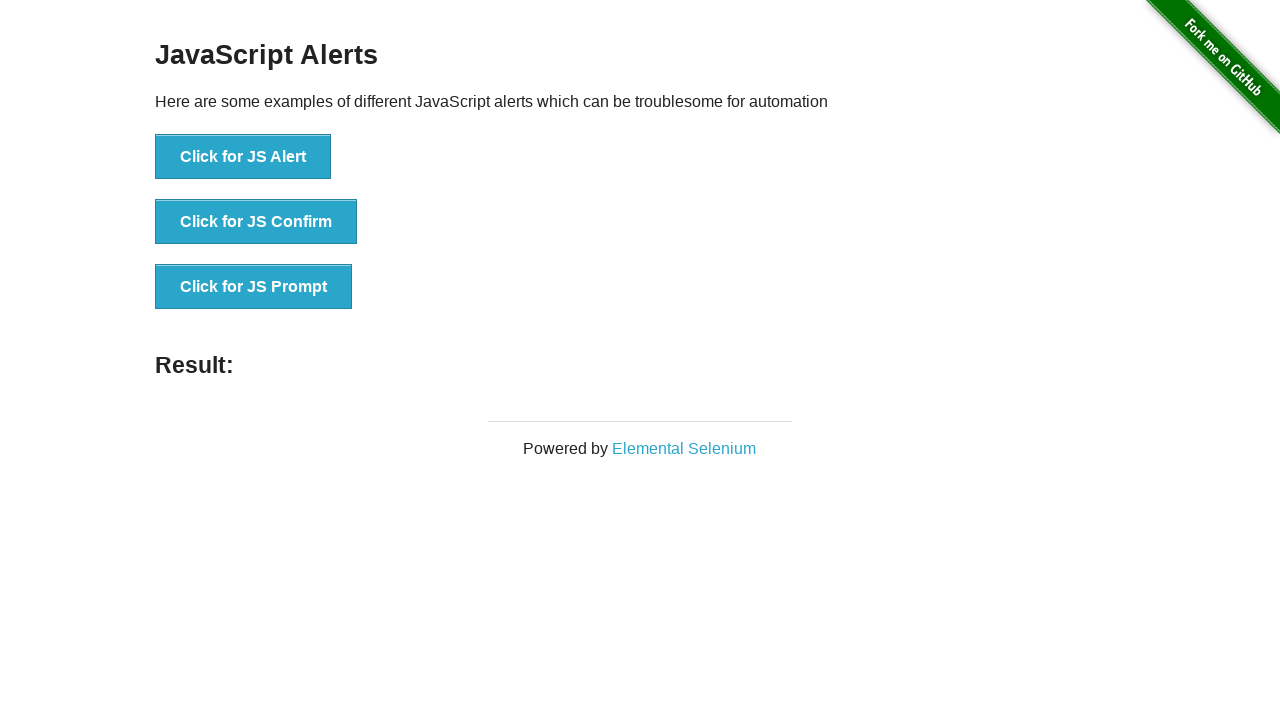

Clicked the JS Prompt button at (254, 287) on xpath=//*[@id="content"]/div/ul/li[3]/button
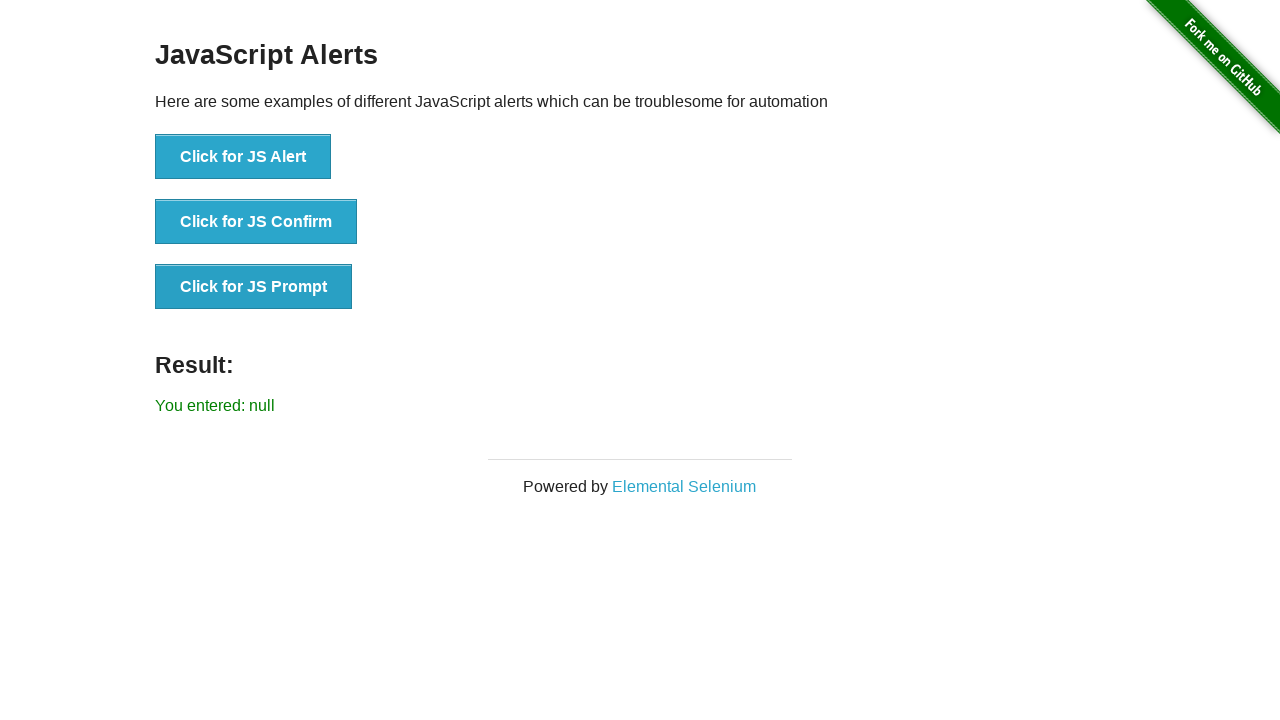

Result element appeared after dismissing prompt
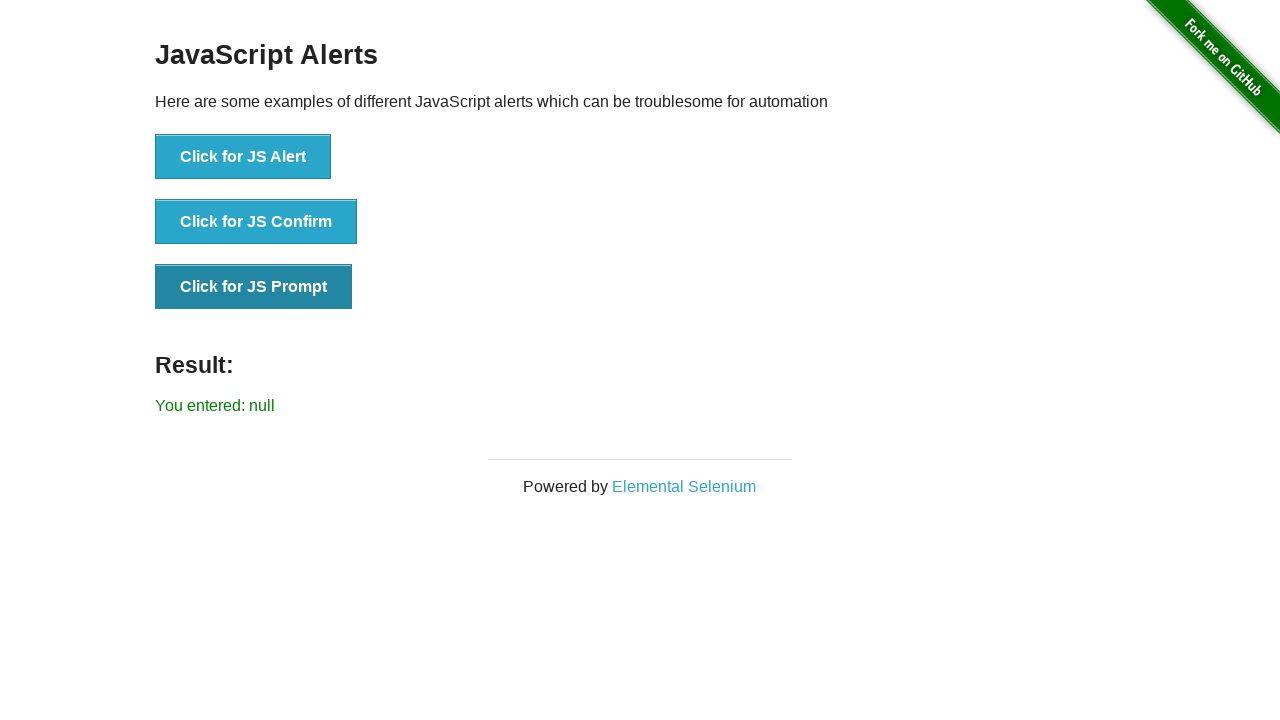

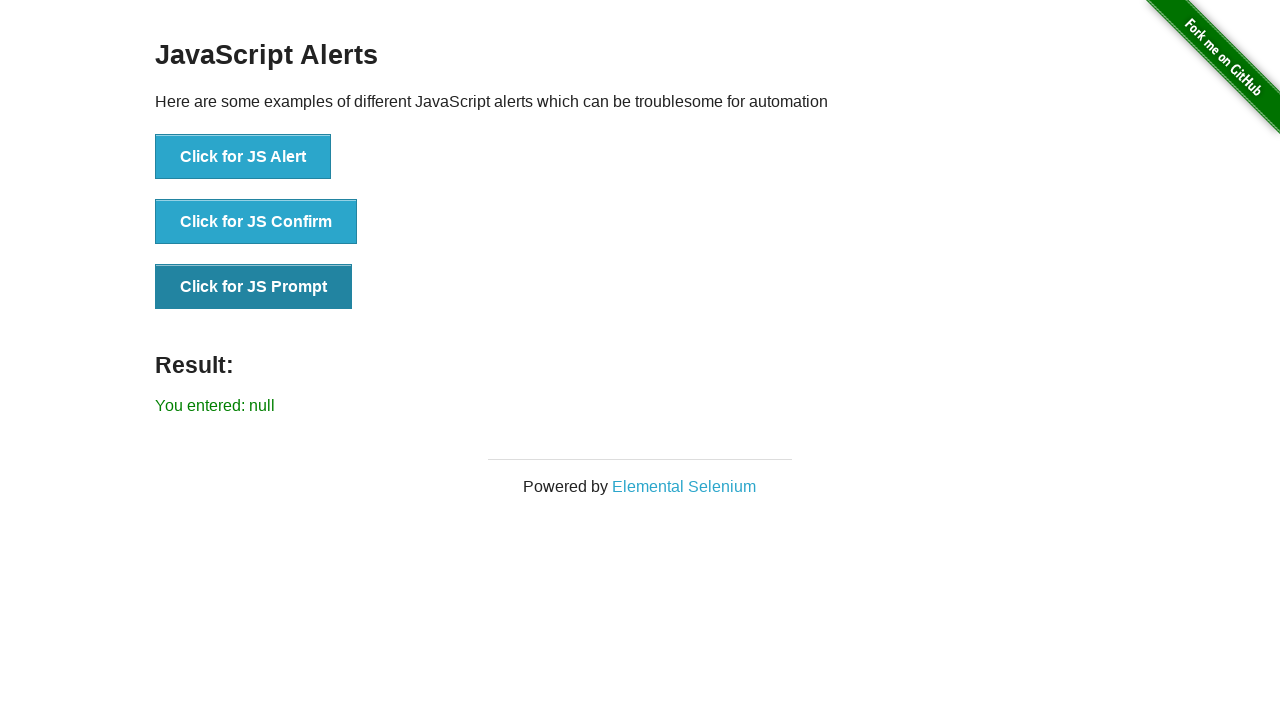